Tests double-click functionality by double-clicking a button and verifying that text is copied from one field to another as a result of the action.

Starting URL: https://testautomationpractice.blogspot.com/

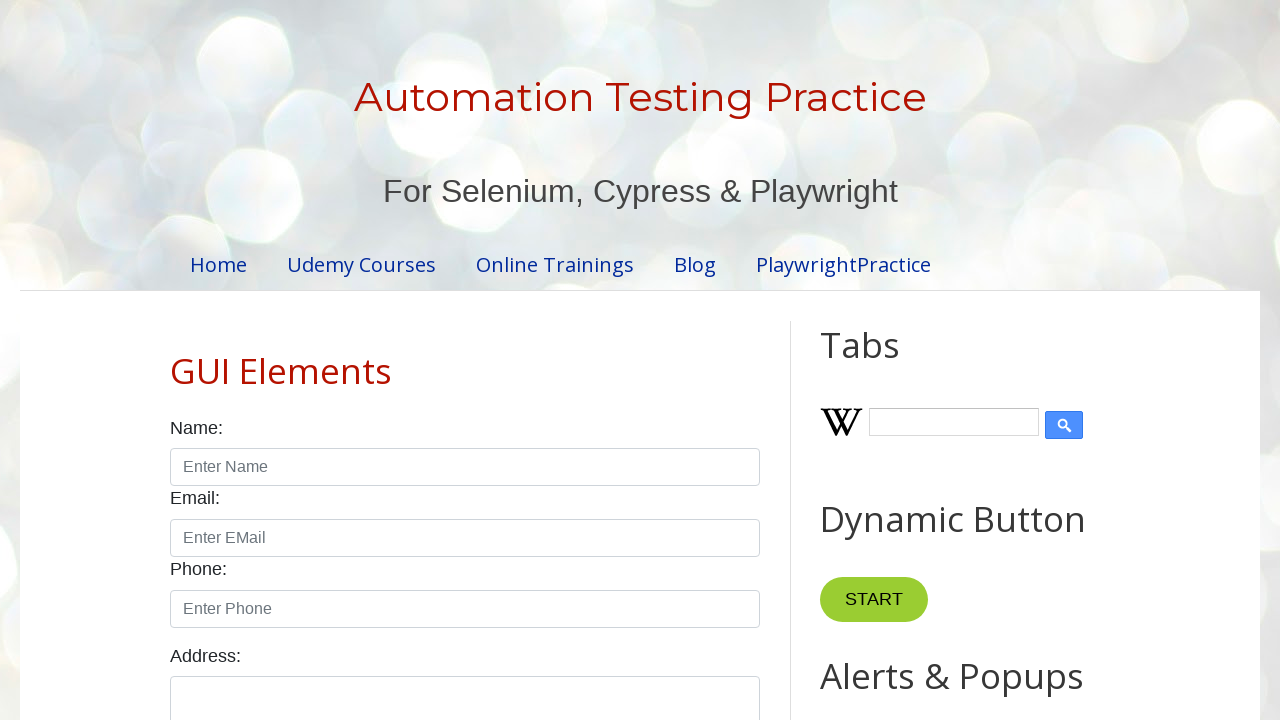

Double-clicked the button element to trigger copy action at (885, 360) on xpath=//*[@id='HTML10']/div[1]/button
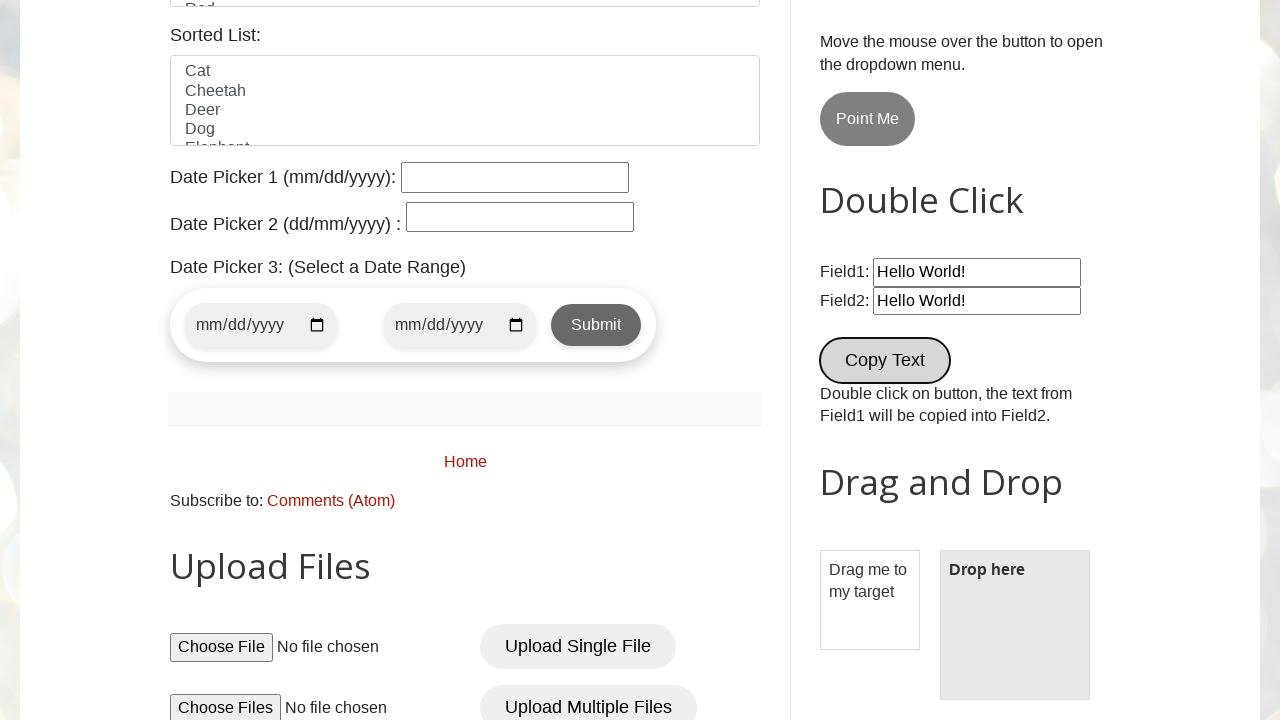

Waited 1000ms for double-click action to take effect
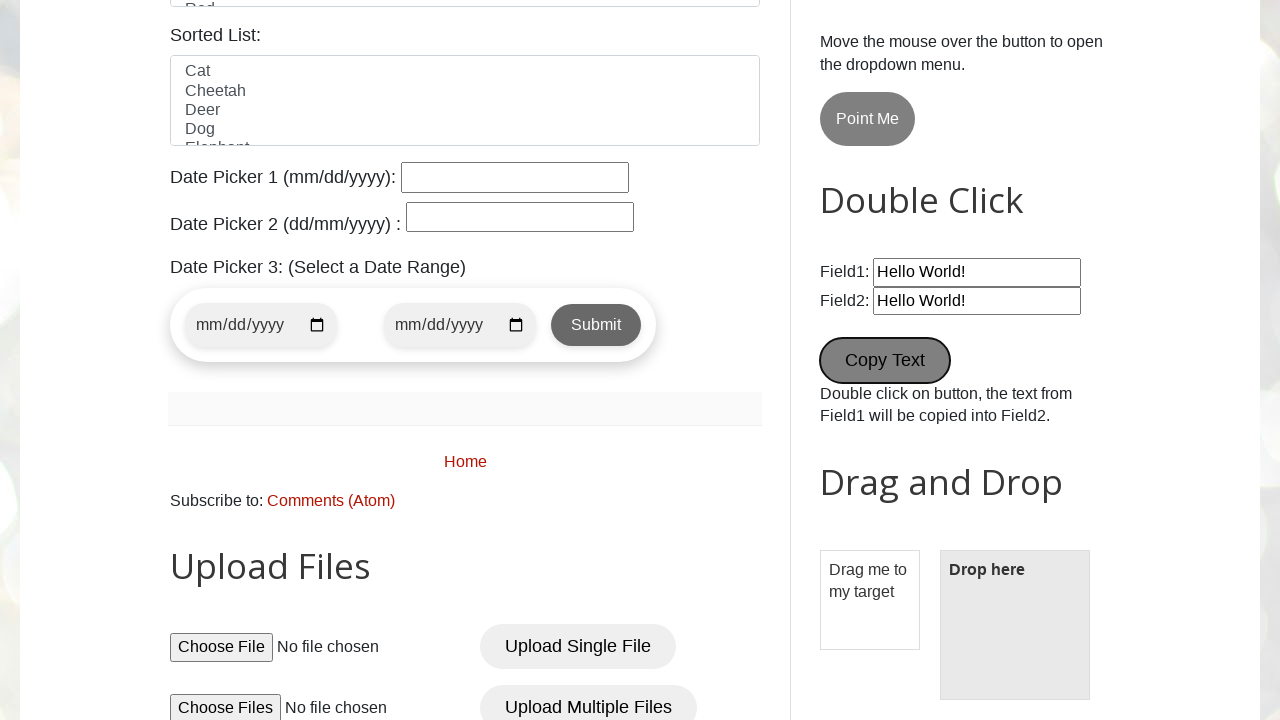

Retrieved text content from field1
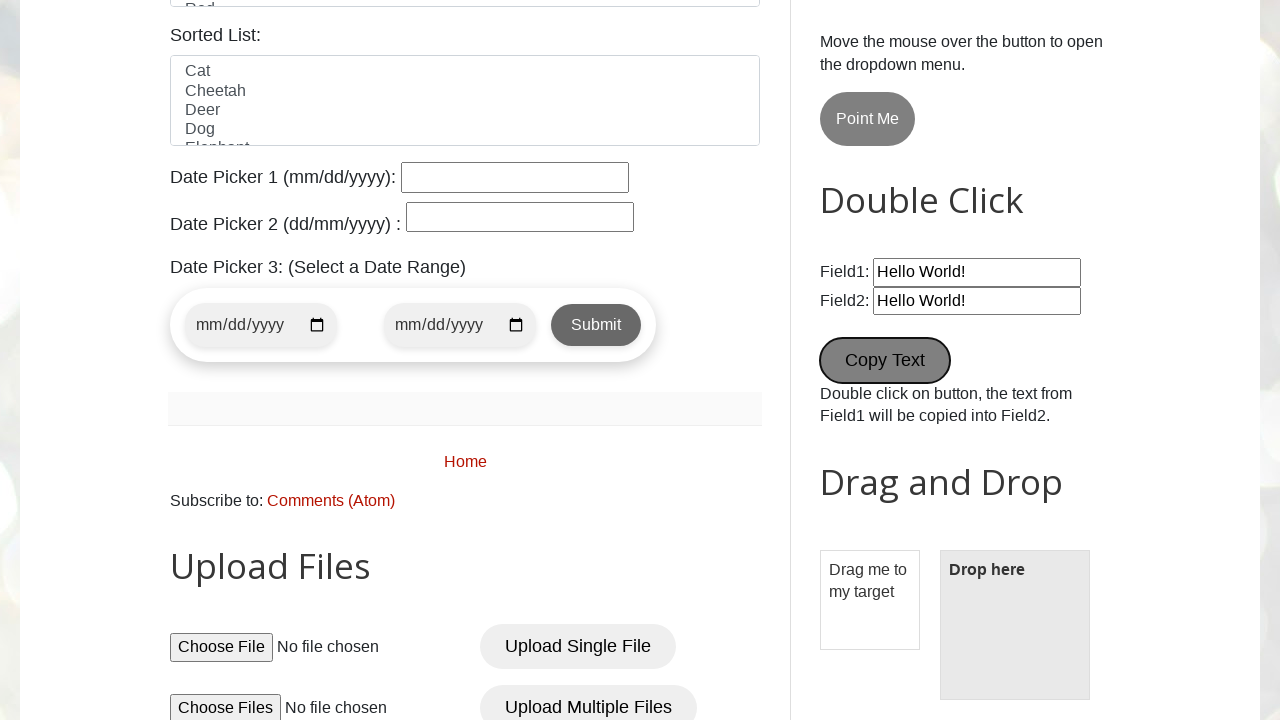

Retrieved text content from field2
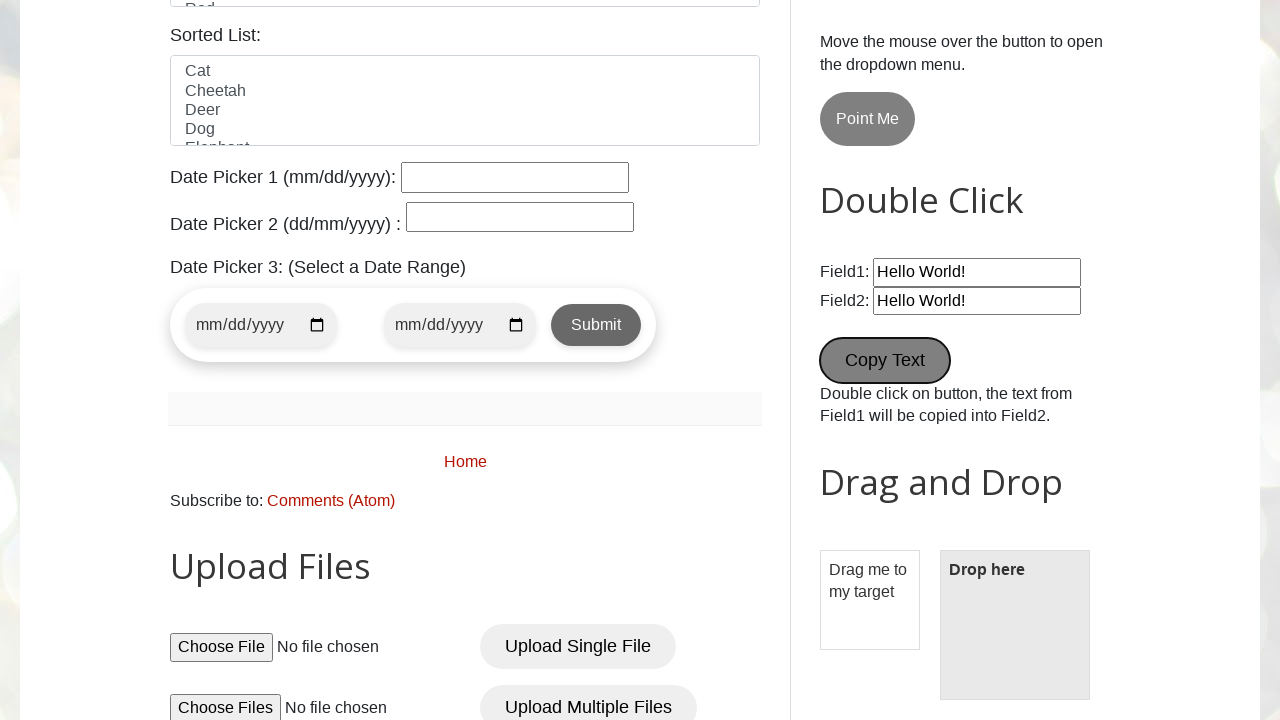

Verified that field1 and field2 contain matching text: ''
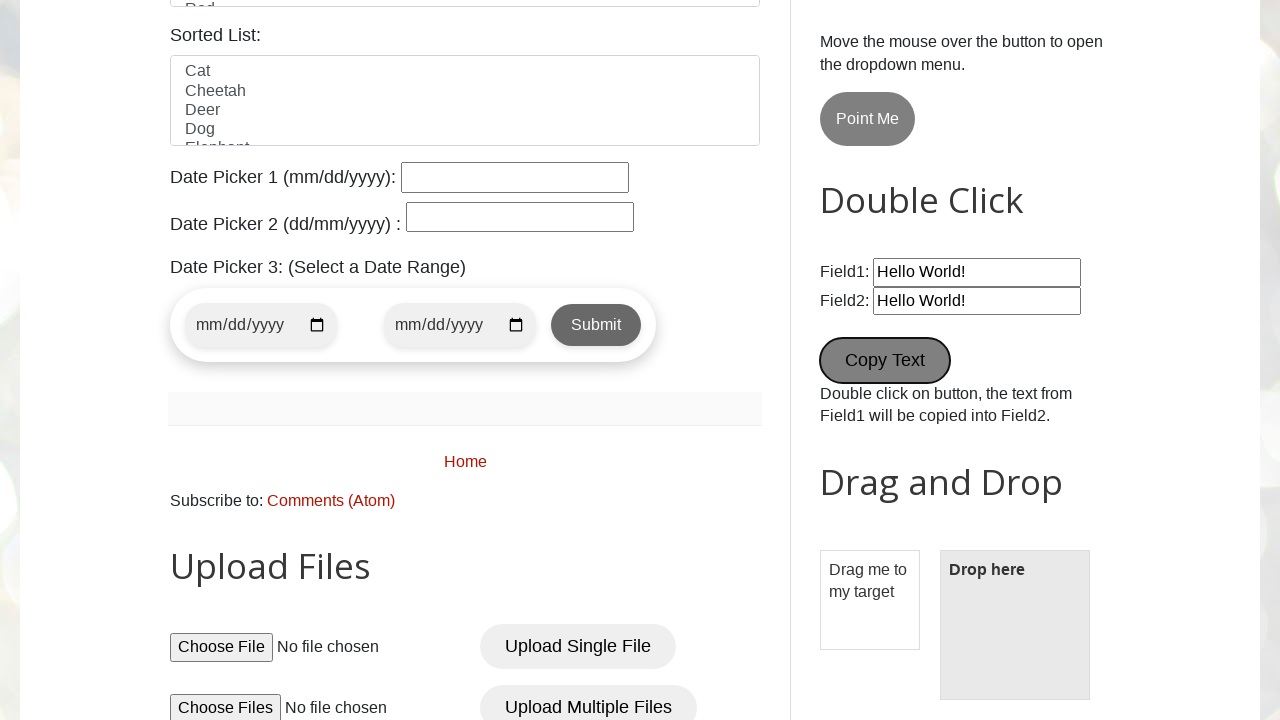

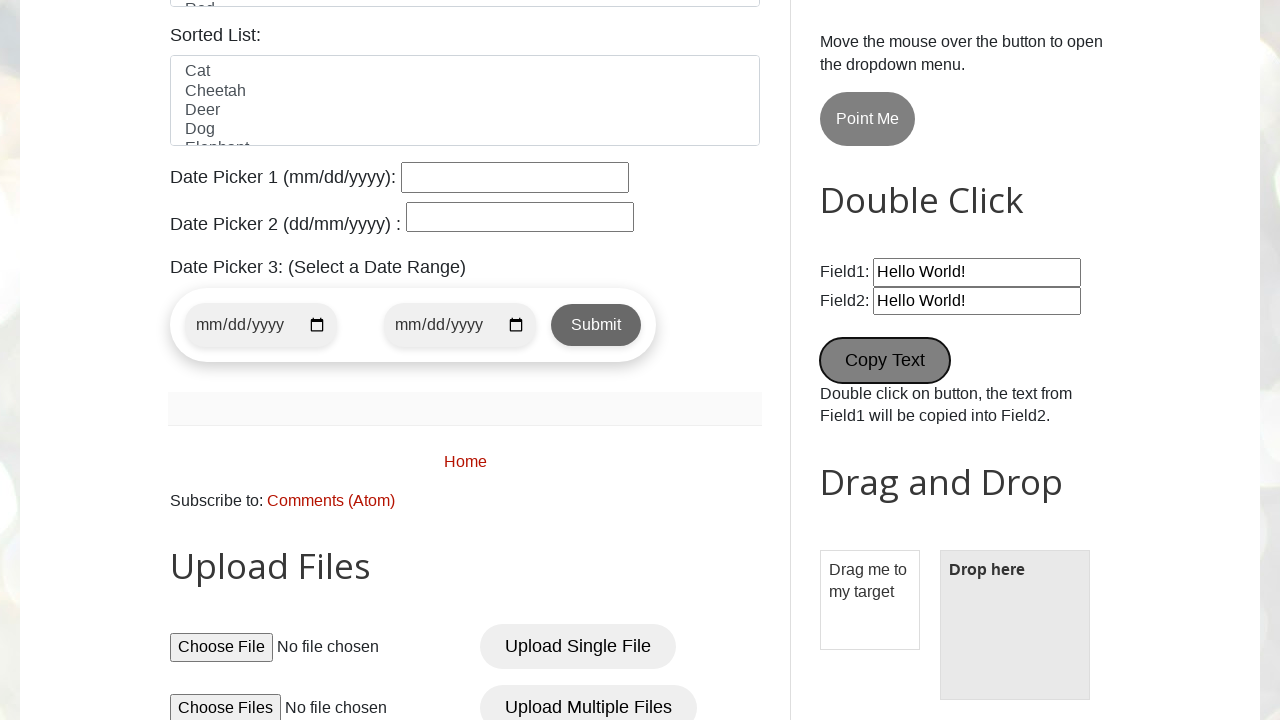